Simply navigates to exness.com website without performing any meaningful actions

Starting URL: https://www.exness.com/

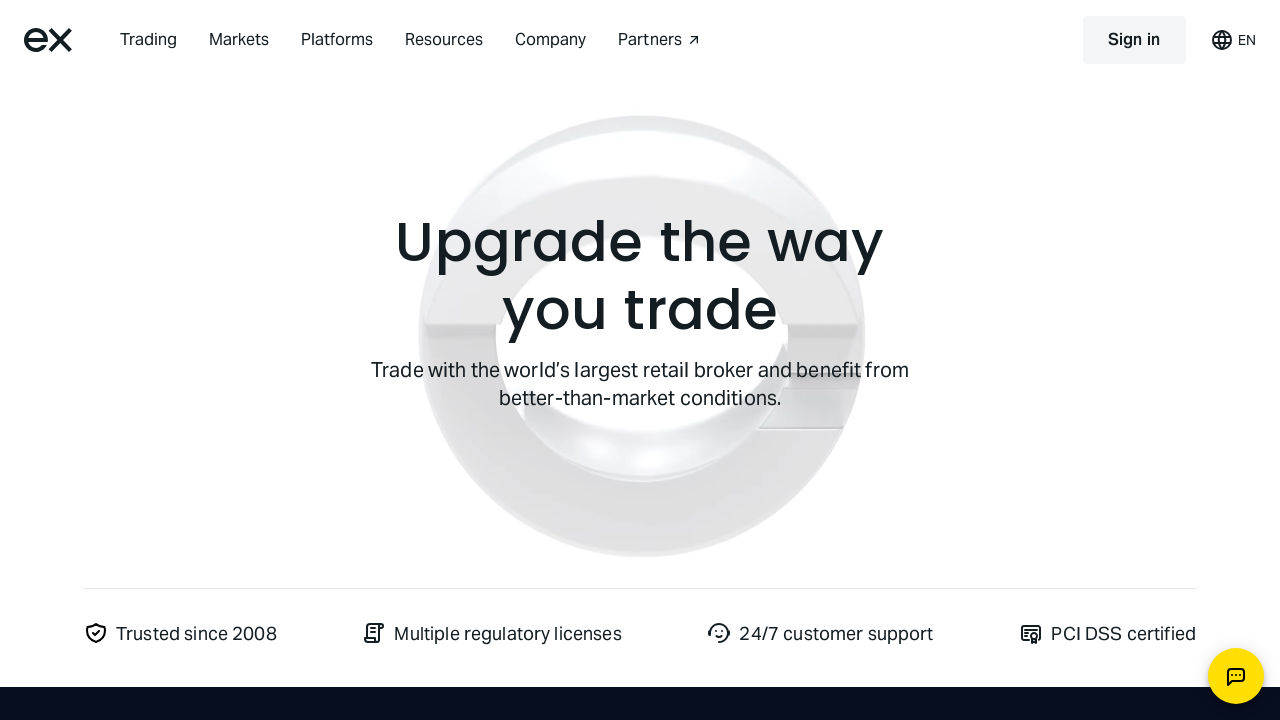

Waited for page to load (domcontentloaded state)
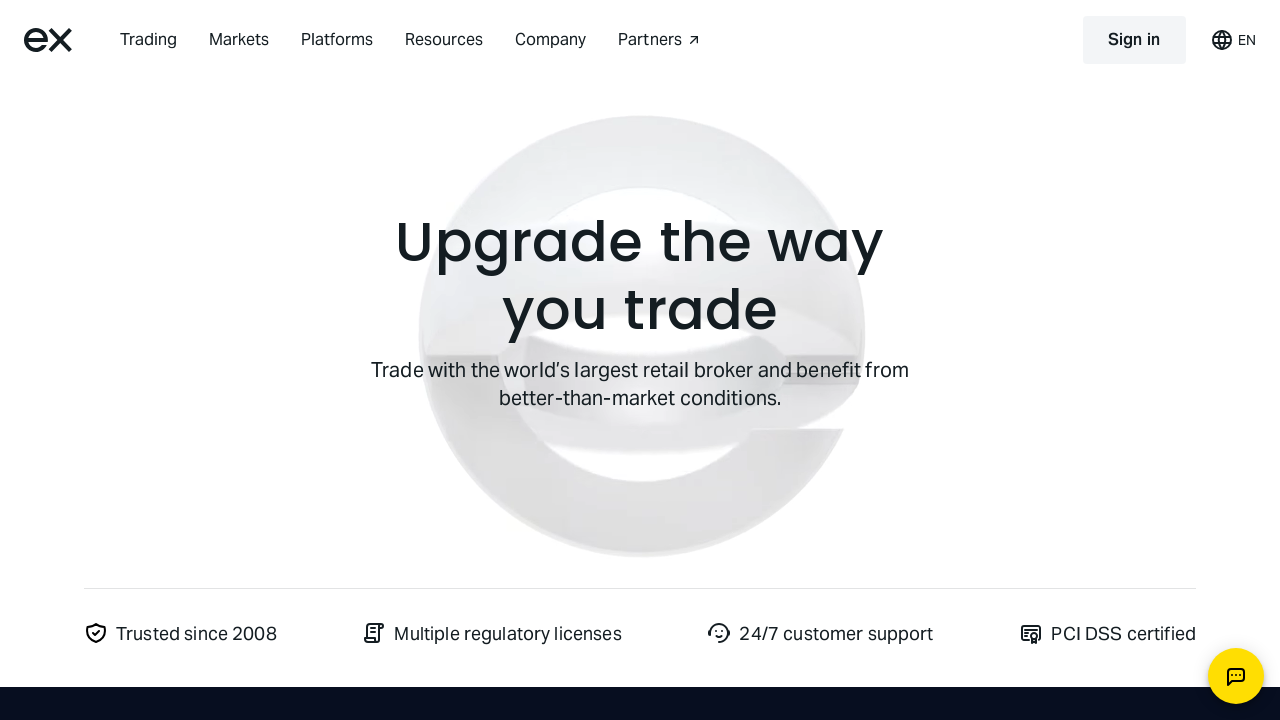

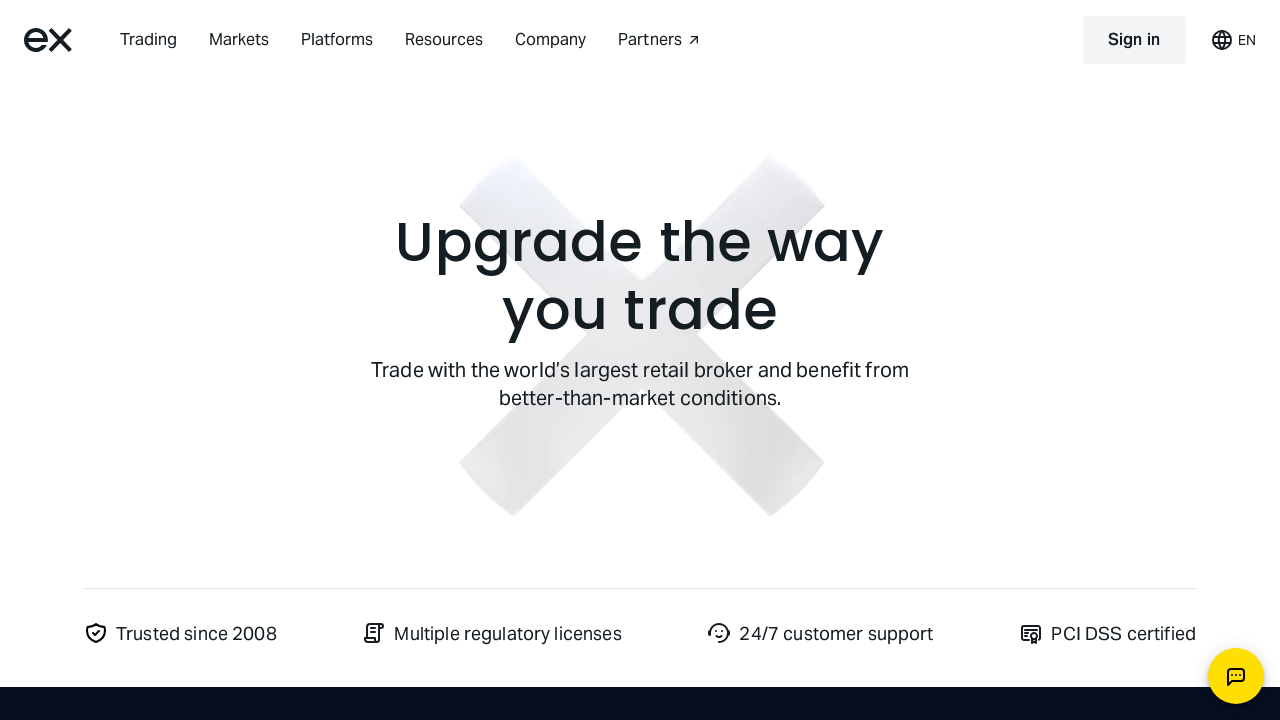